Tests XPath locator strategies by locating header buttons using following-sibling and parent axis navigation, then verifying the buttons are present and accessible

Starting URL: https://rahulshettyacademy.com/AutomationPractice/

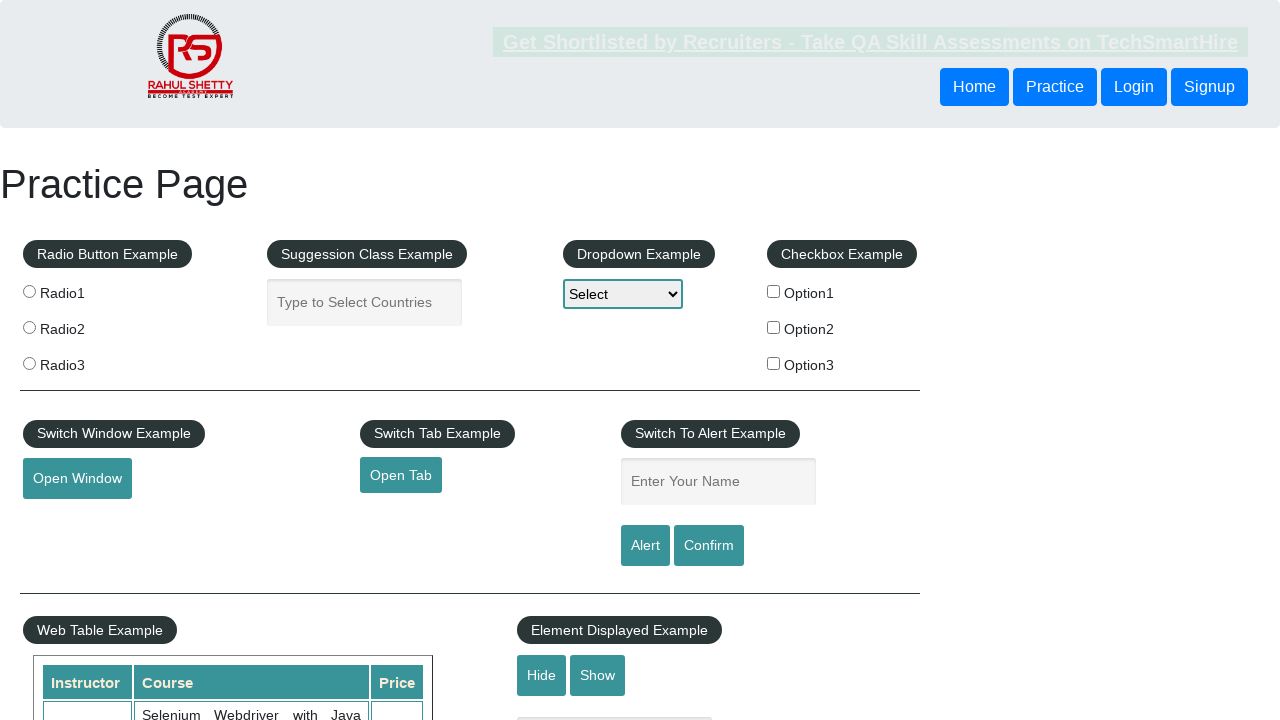

Waited for first header button to be visible
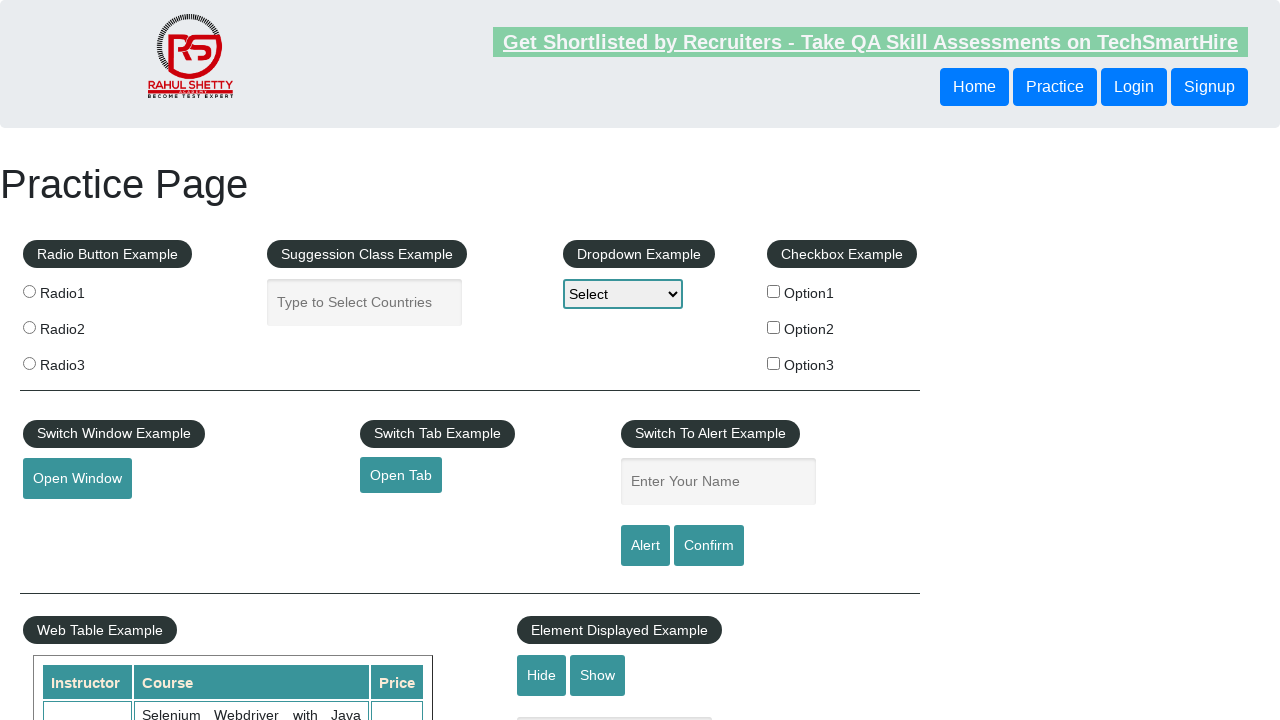

Located second button using following-sibling XPath axis
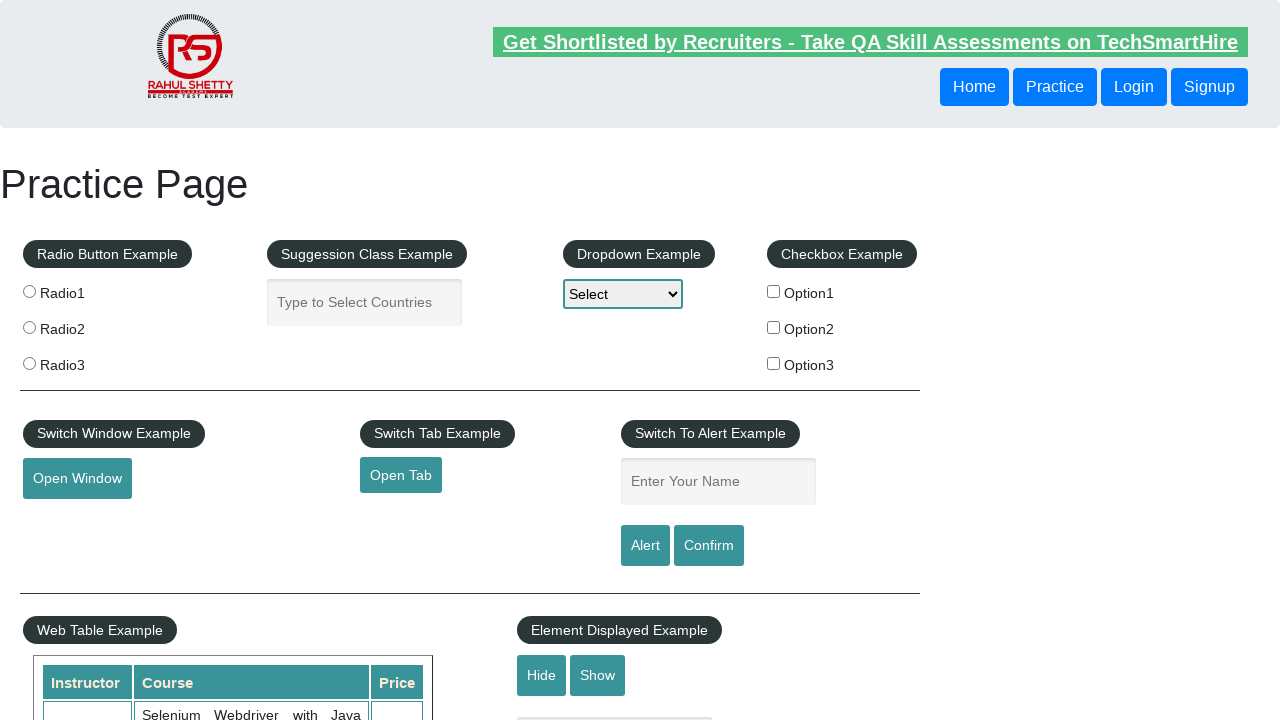

Verified second button is visible
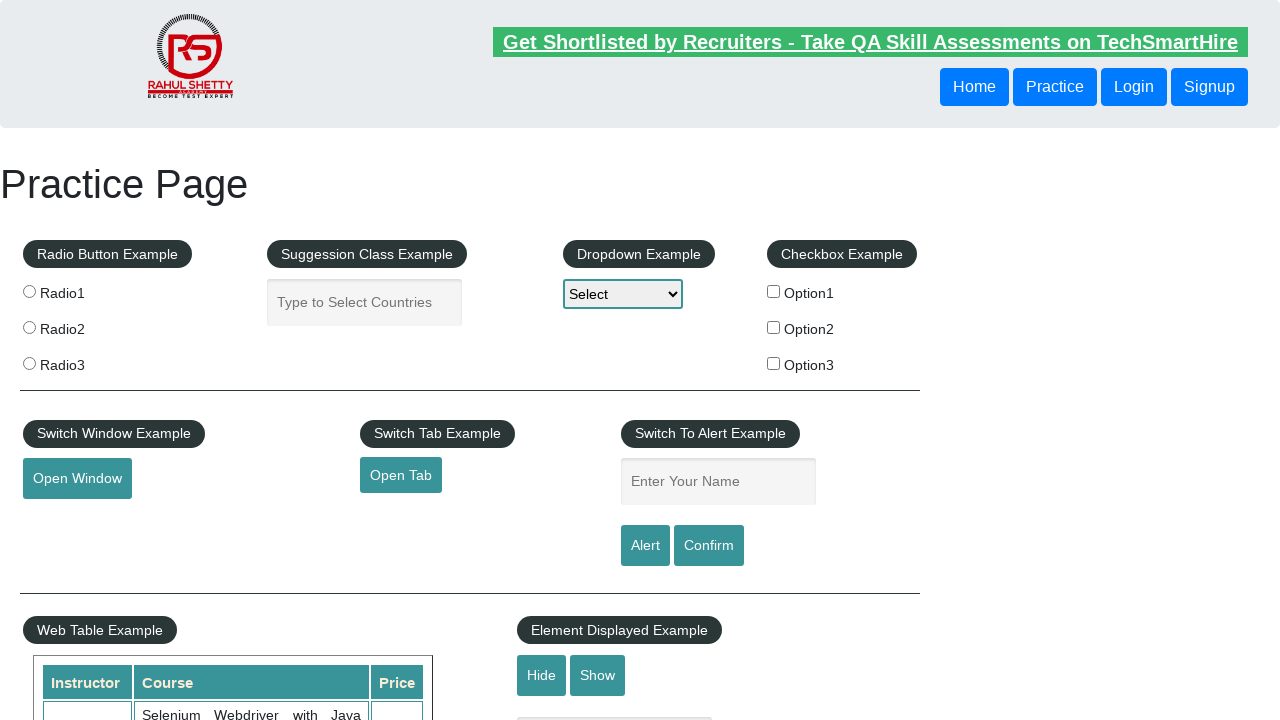

Located button using parent XPath axis navigation
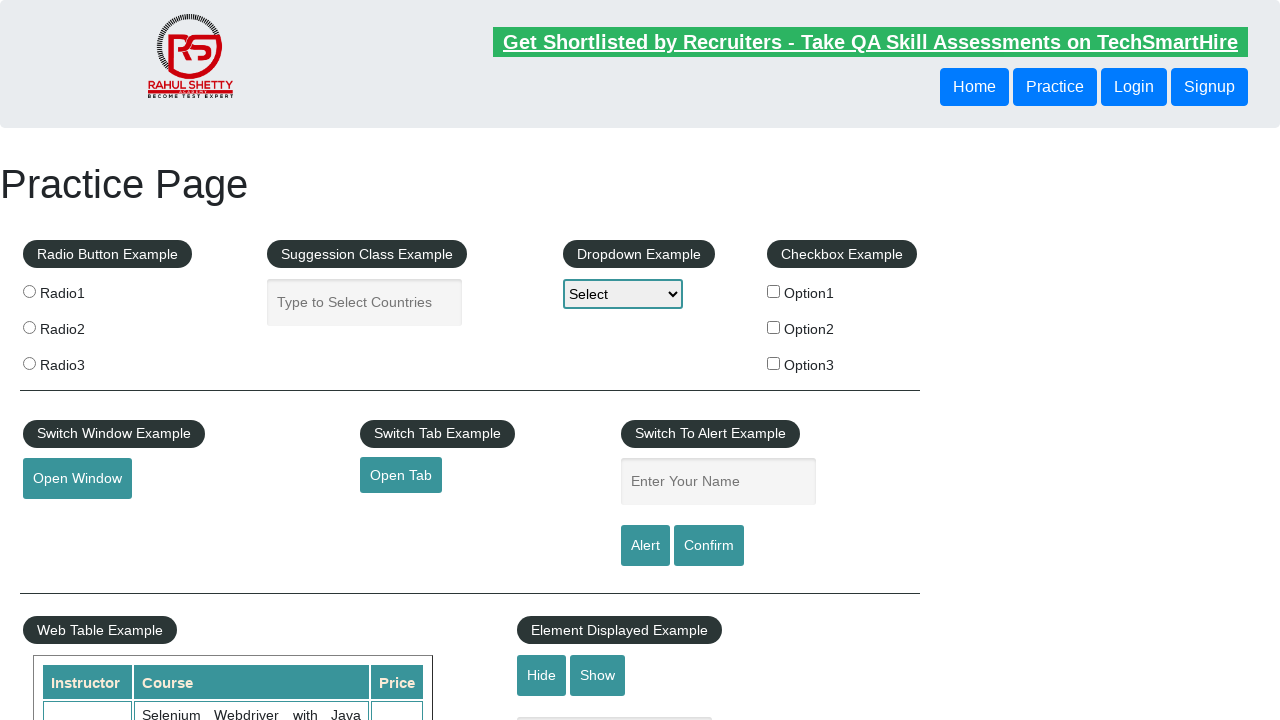

Verified button located via parent axis is visible
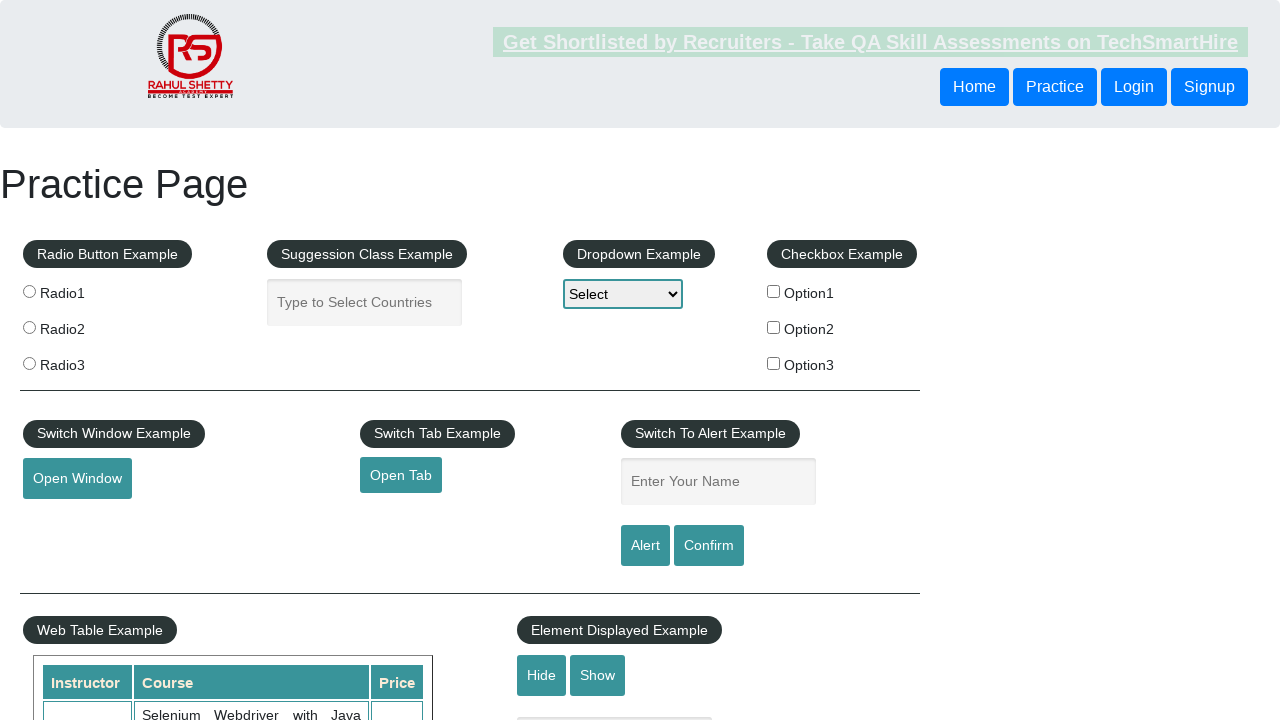

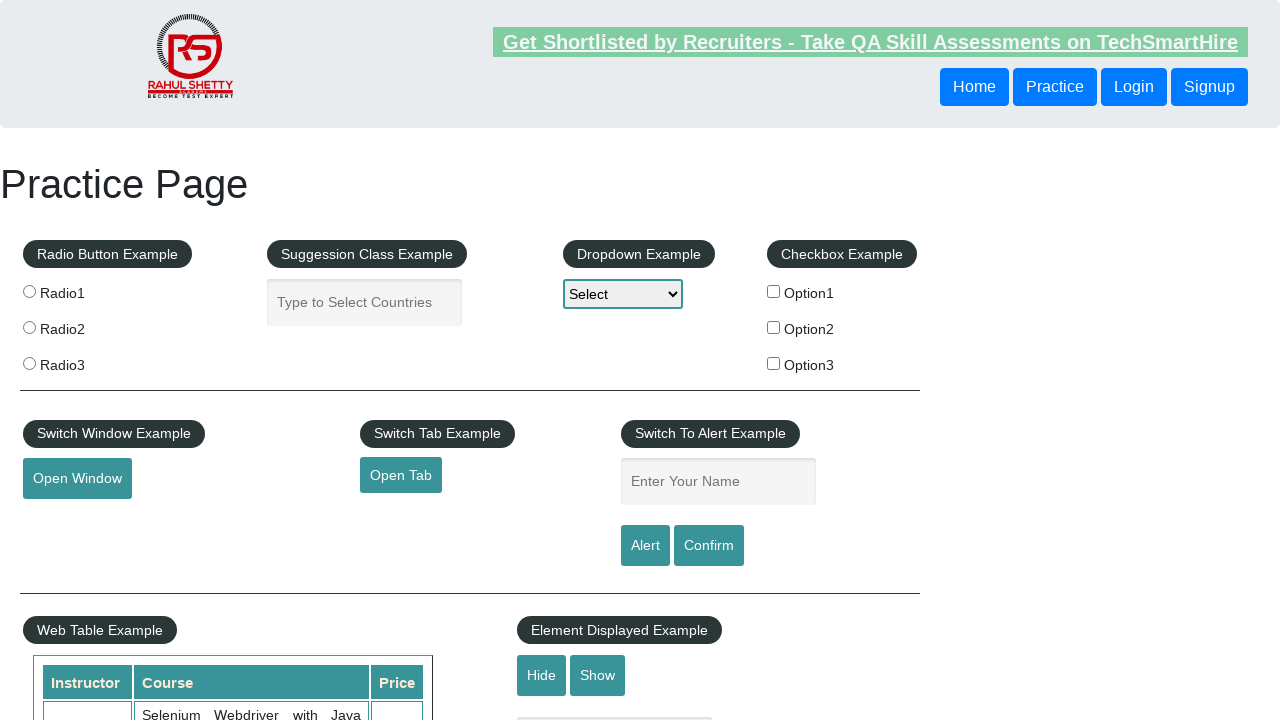